Tests JavaScript alert, confirm, and prompt dialogs by clicking buttons and interacting with the dialogs

Starting URL: http://antoniotrindade.com.br/treinoautomacao/elementsweb.html

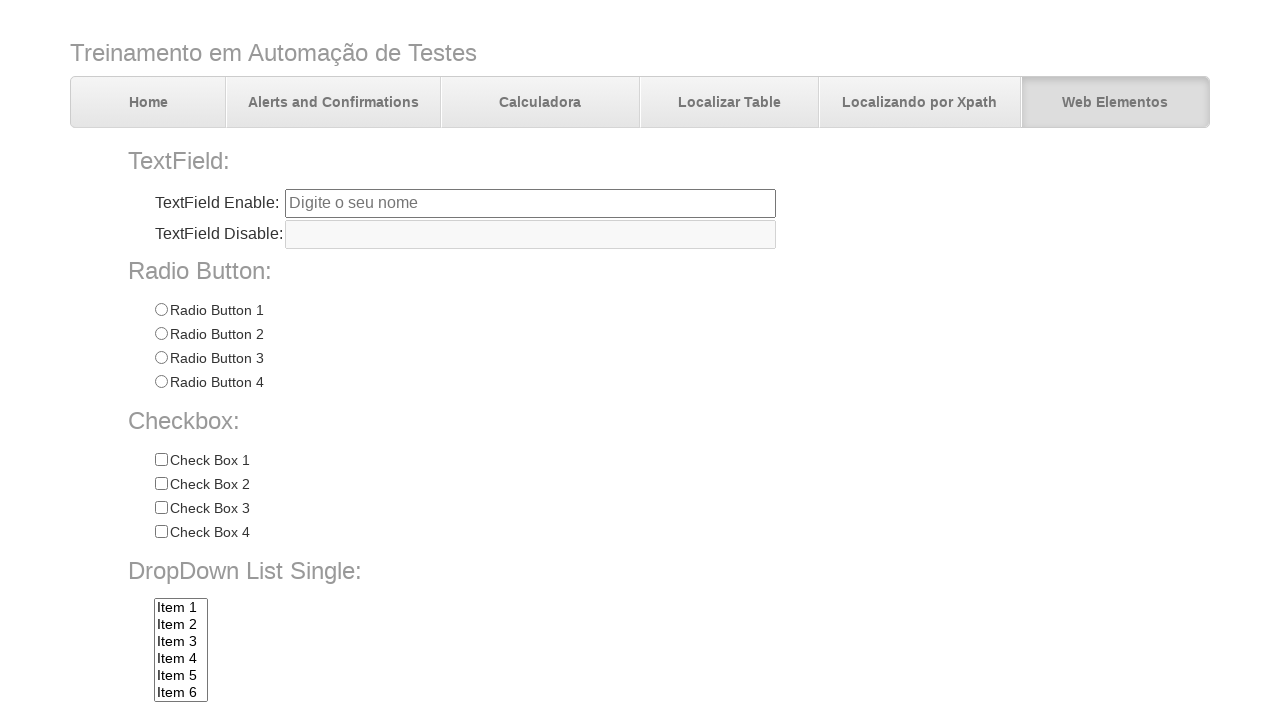

Alert button element loaded and ready
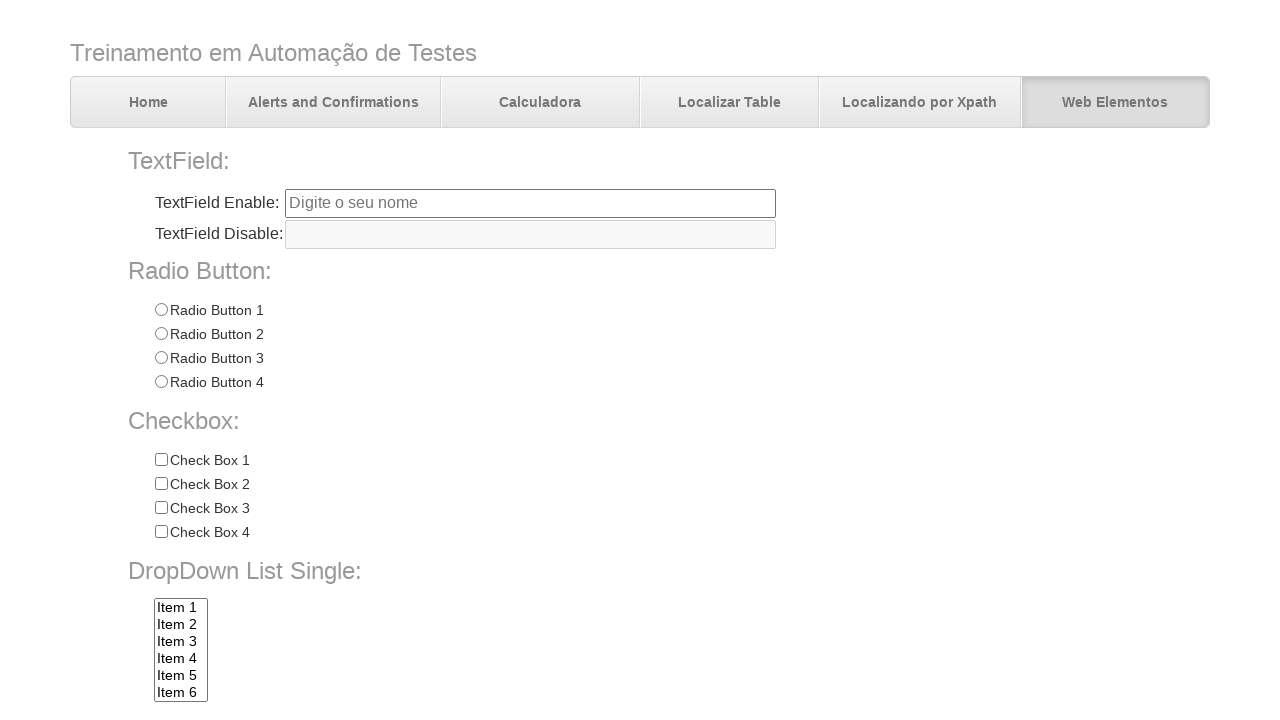

Clicked alert button and accepted JavaScript alert dialog at (366, 644) on input[name='alertbtn']
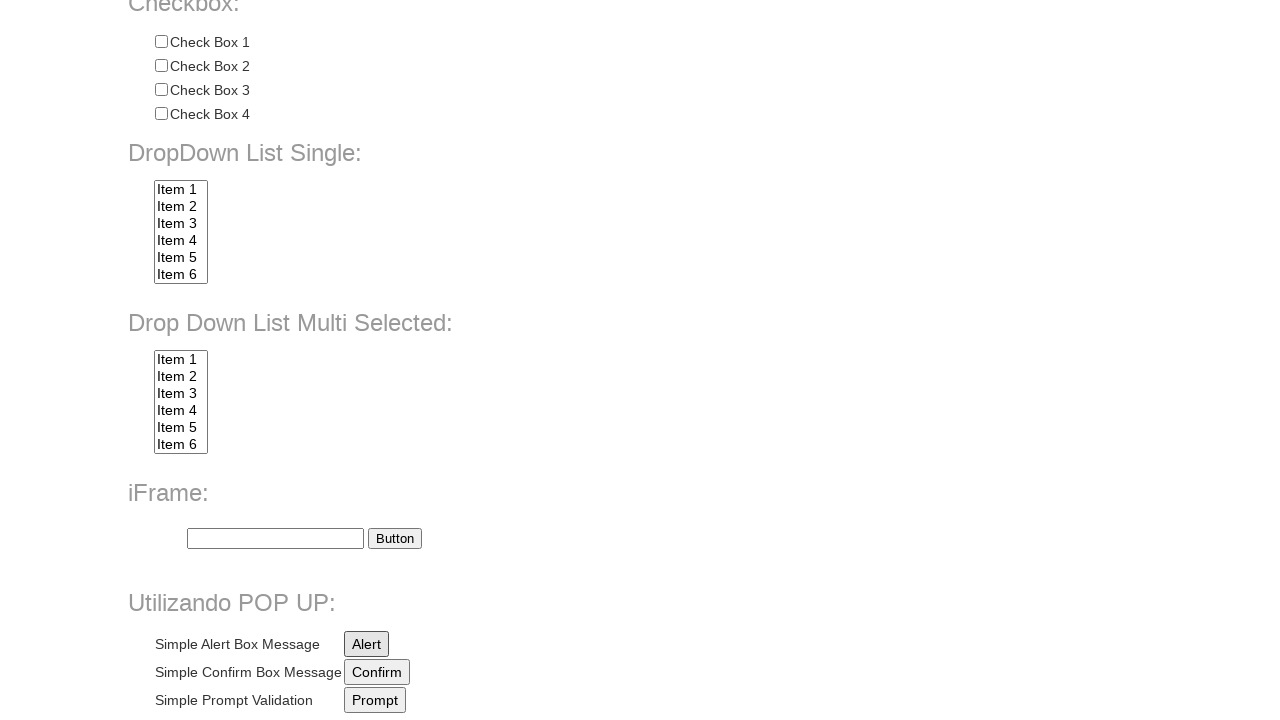

Waited 500ms before next dialog interaction
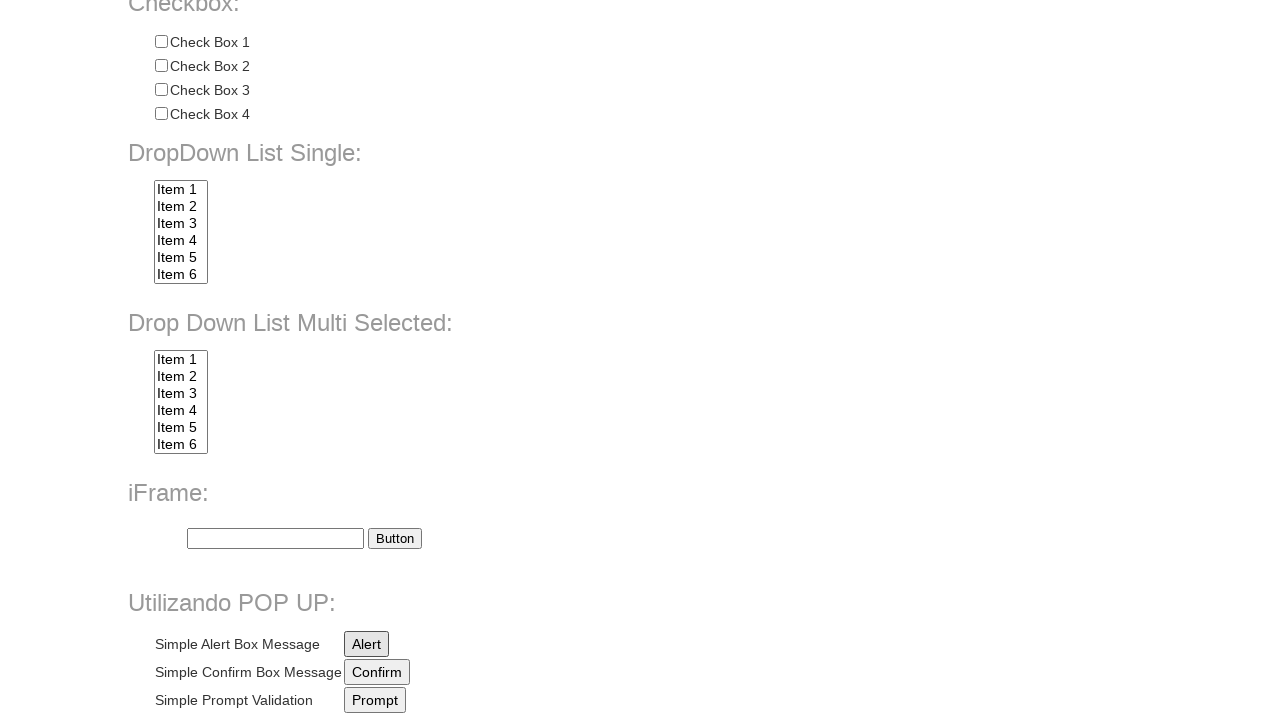

Clicked confirm button and dismissed JavaScript confirm dialog at (377, 672) on input[name='confirmbtn']
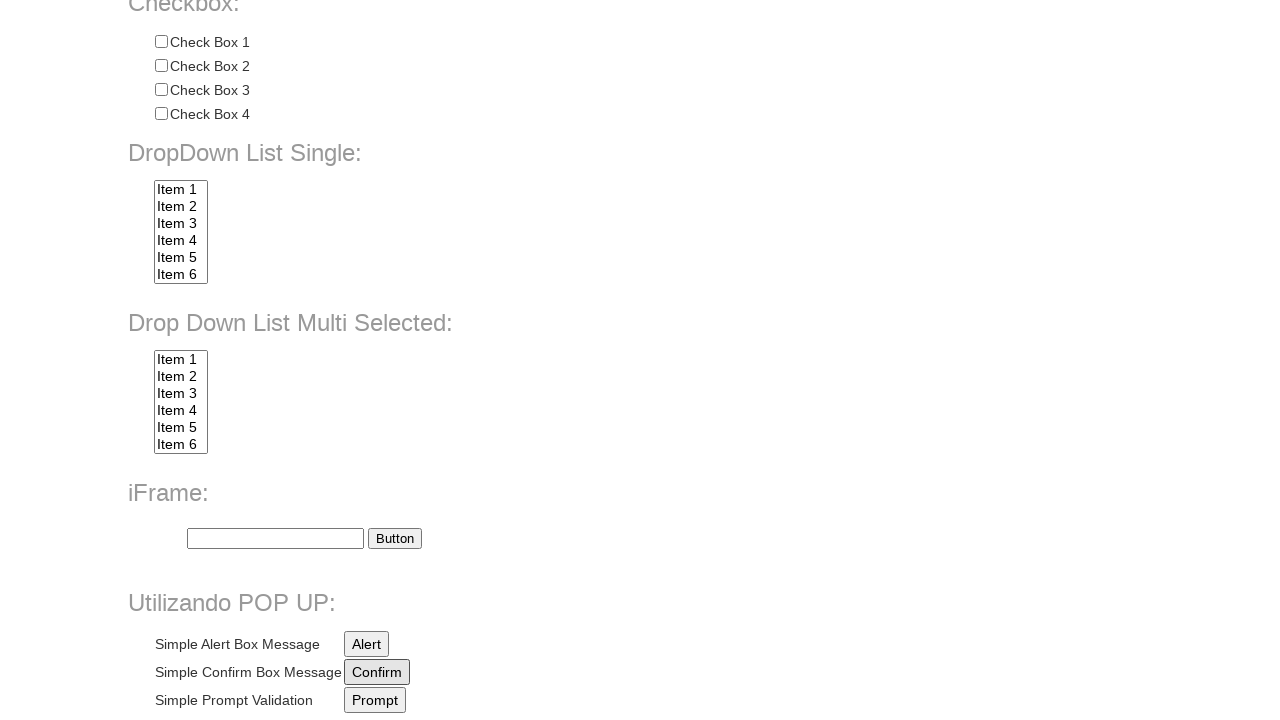

Waited 500ms before next dialog interaction
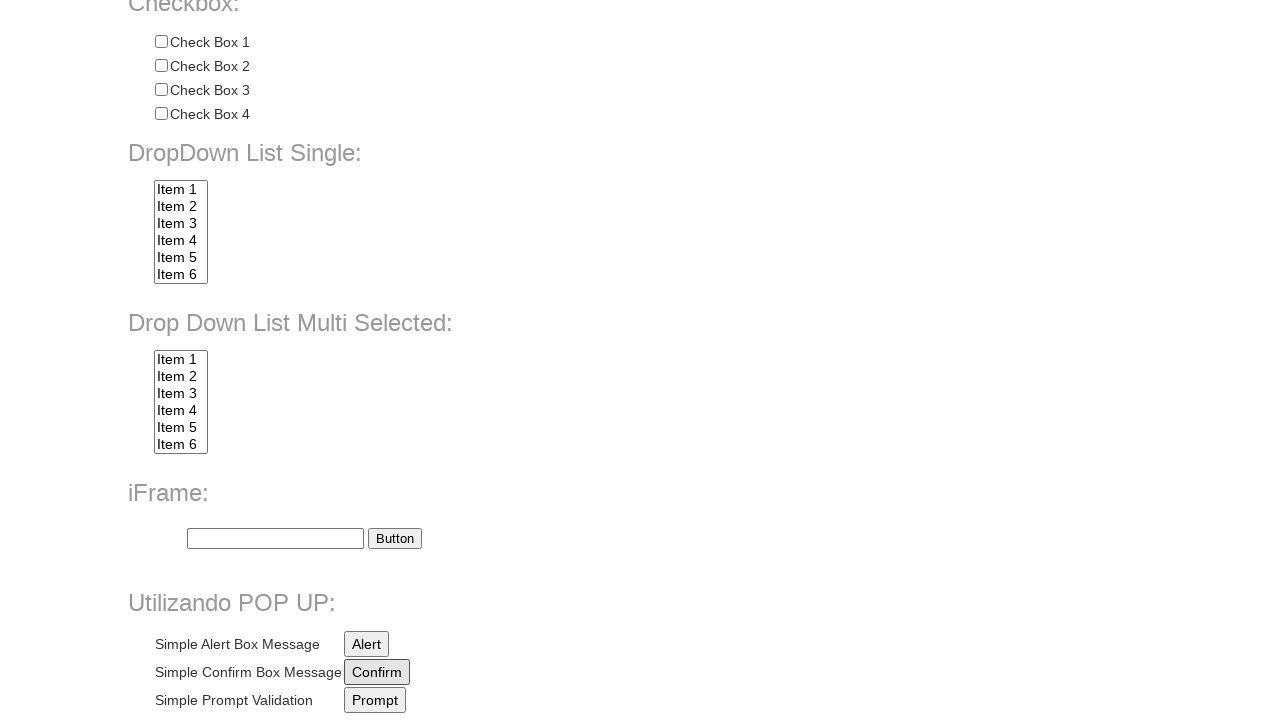

Clicked prompt button and accepted JavaScript prompt dialog with text '2023' at (375, 700) on #promptBtn
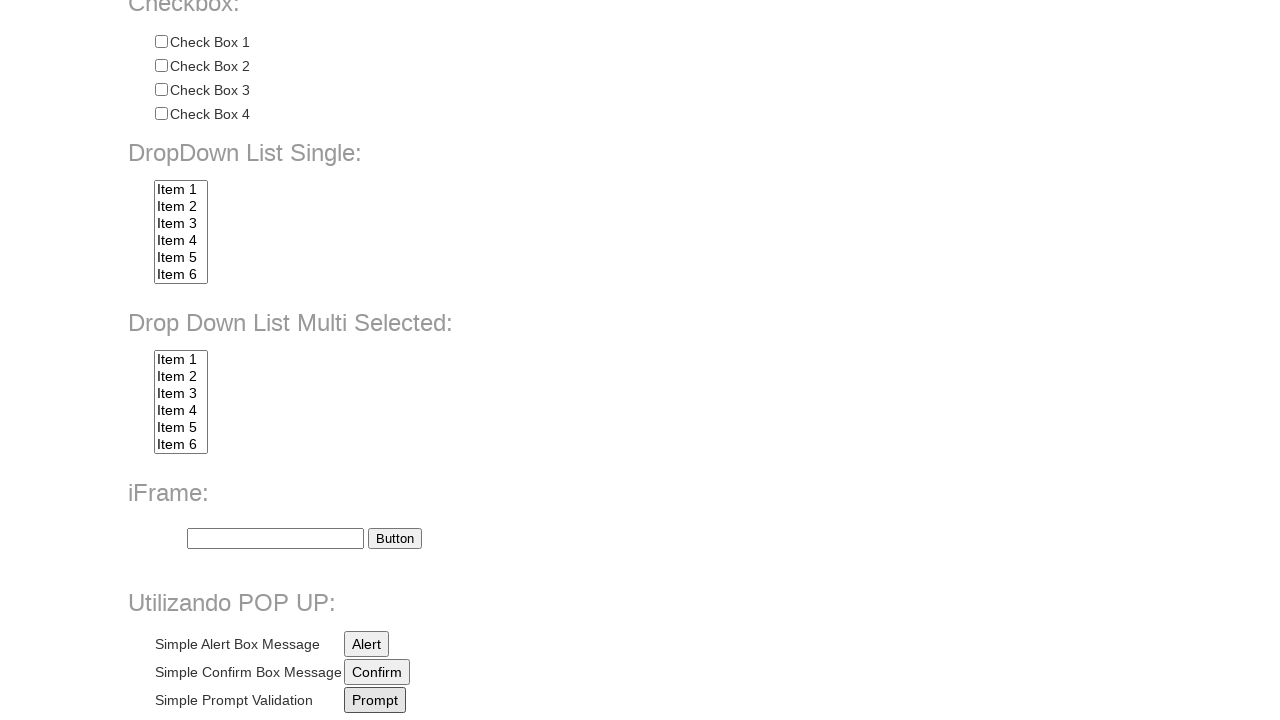

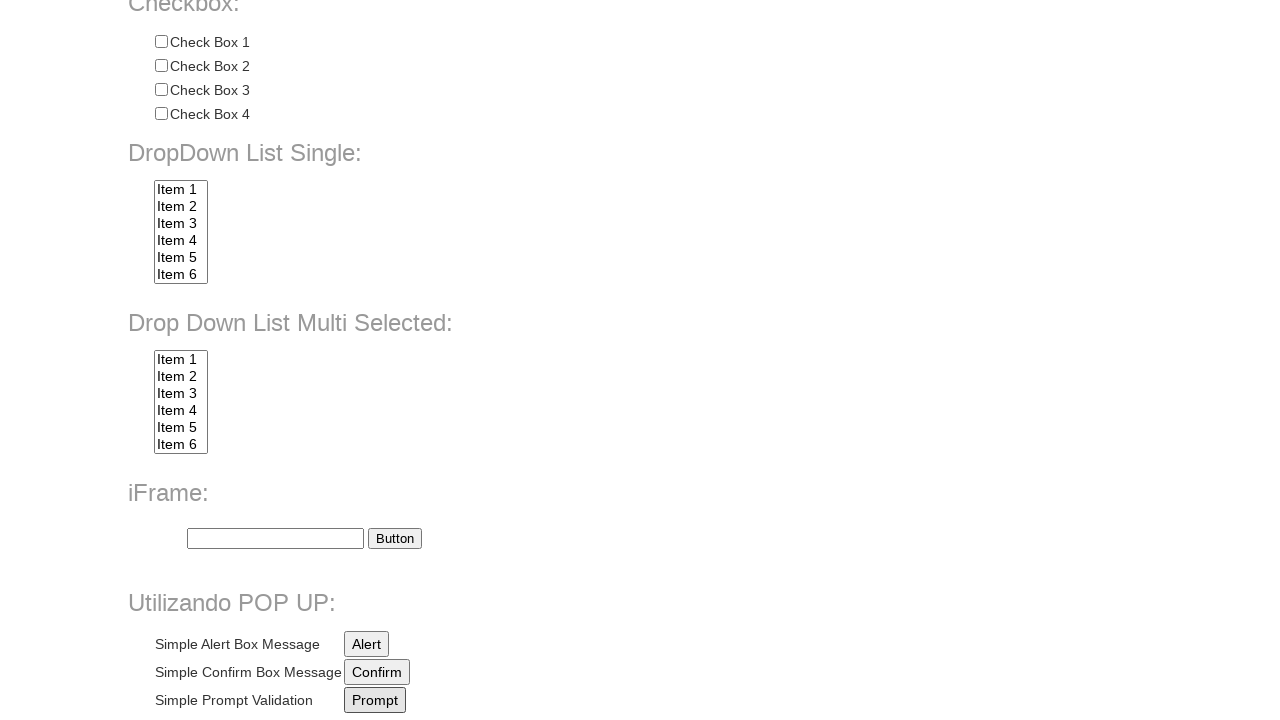